Verifies the registration form page header text and validates that the first name input field has the correct placeholder attribute

Starting URL: https://practice.cydeo.com/registration_form

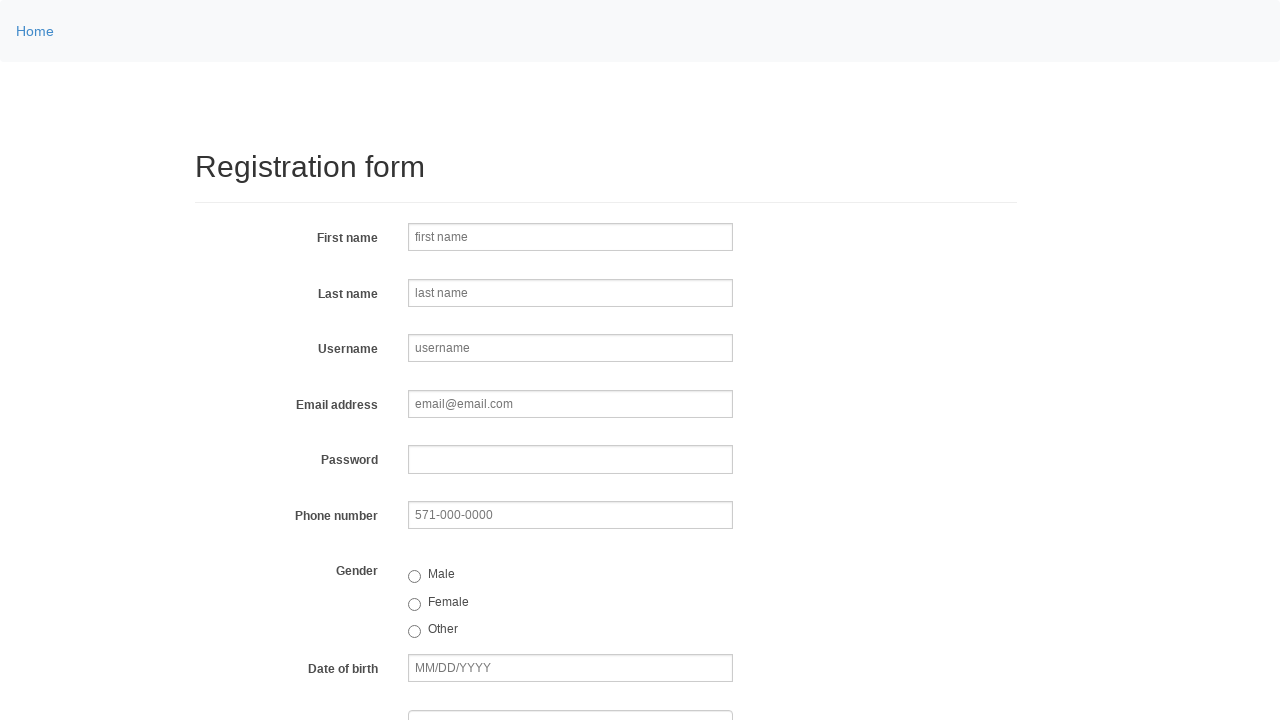

Navigated to registration form page
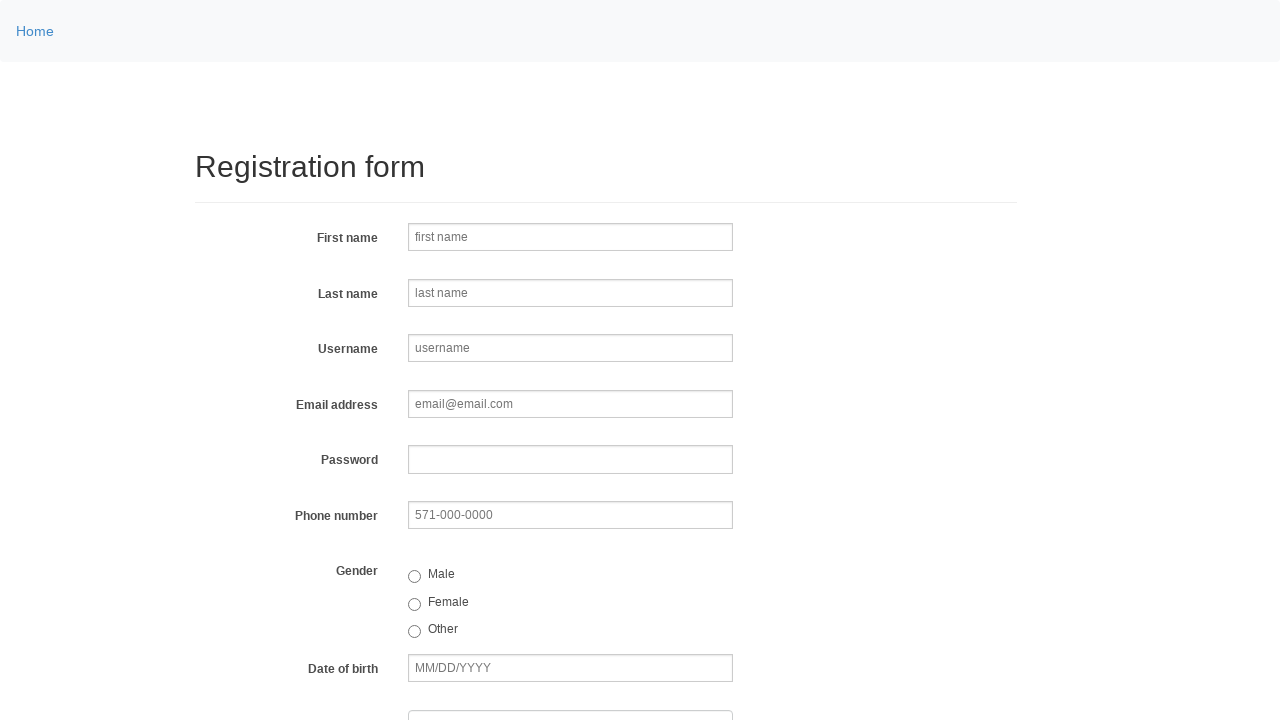

Located page header element
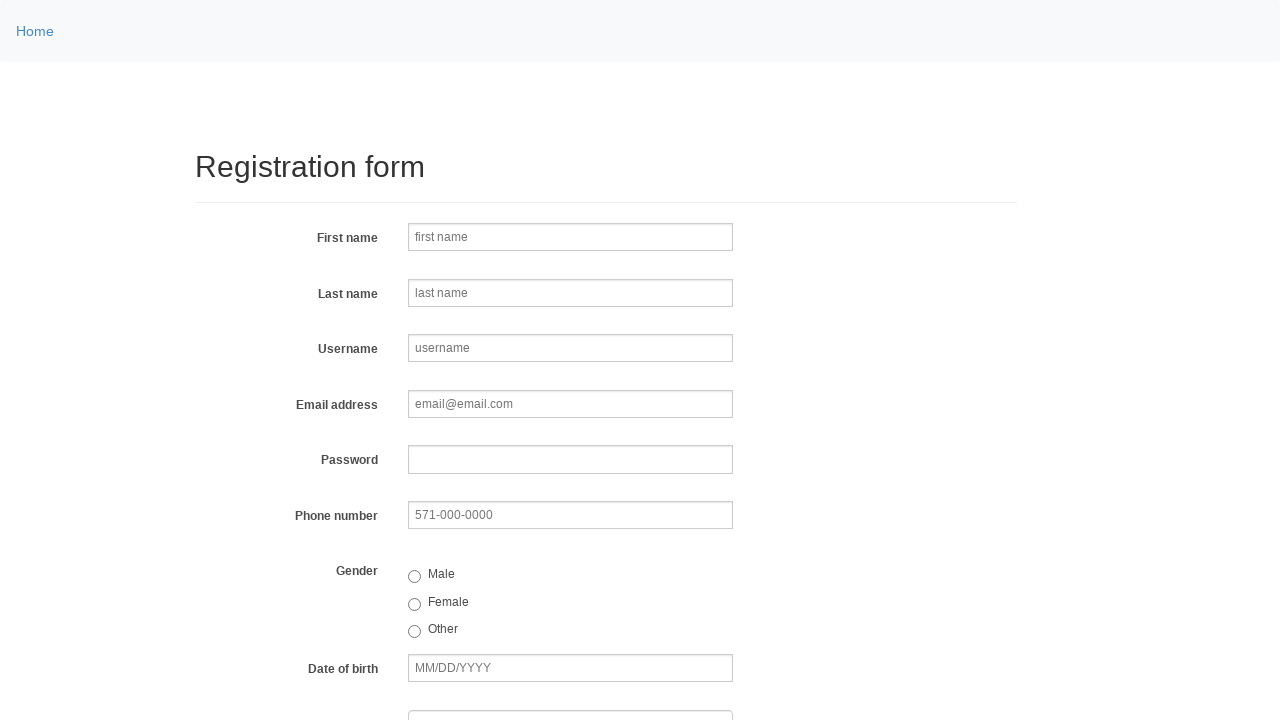

Verified header text is 'Registration form'
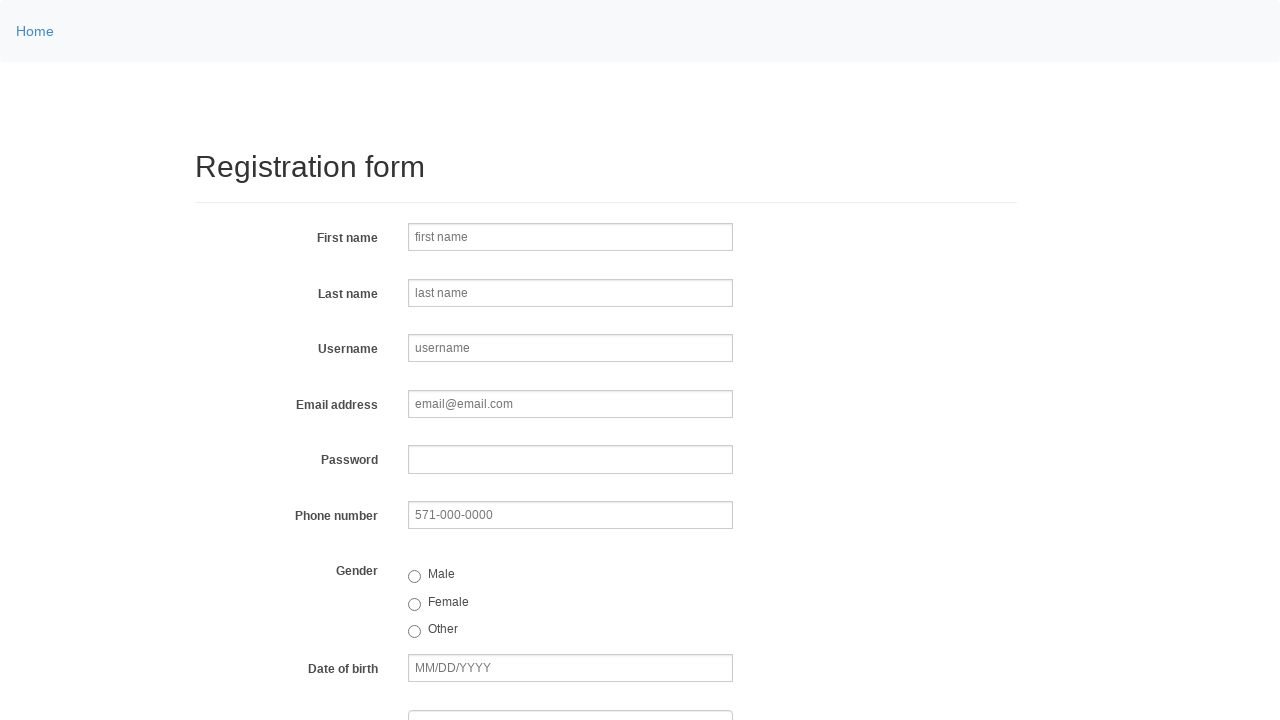

Located first name input field
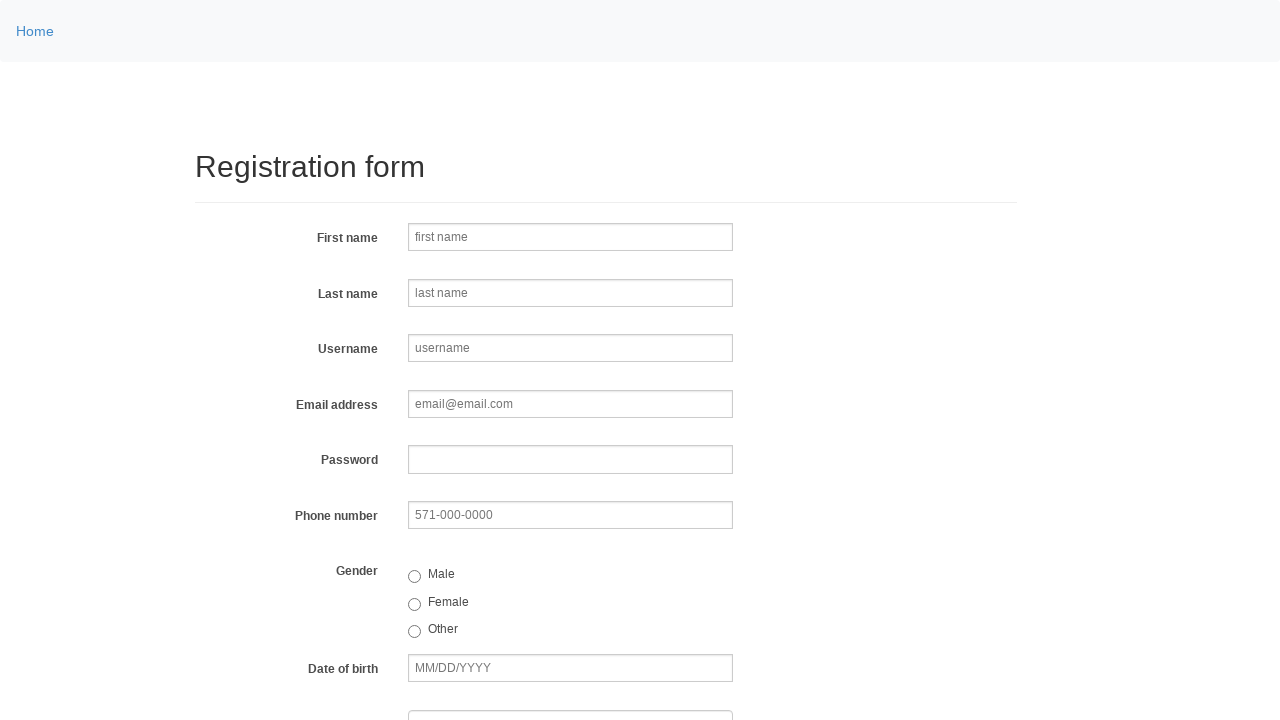

Verified first name input placeholder attribute is 'first name'
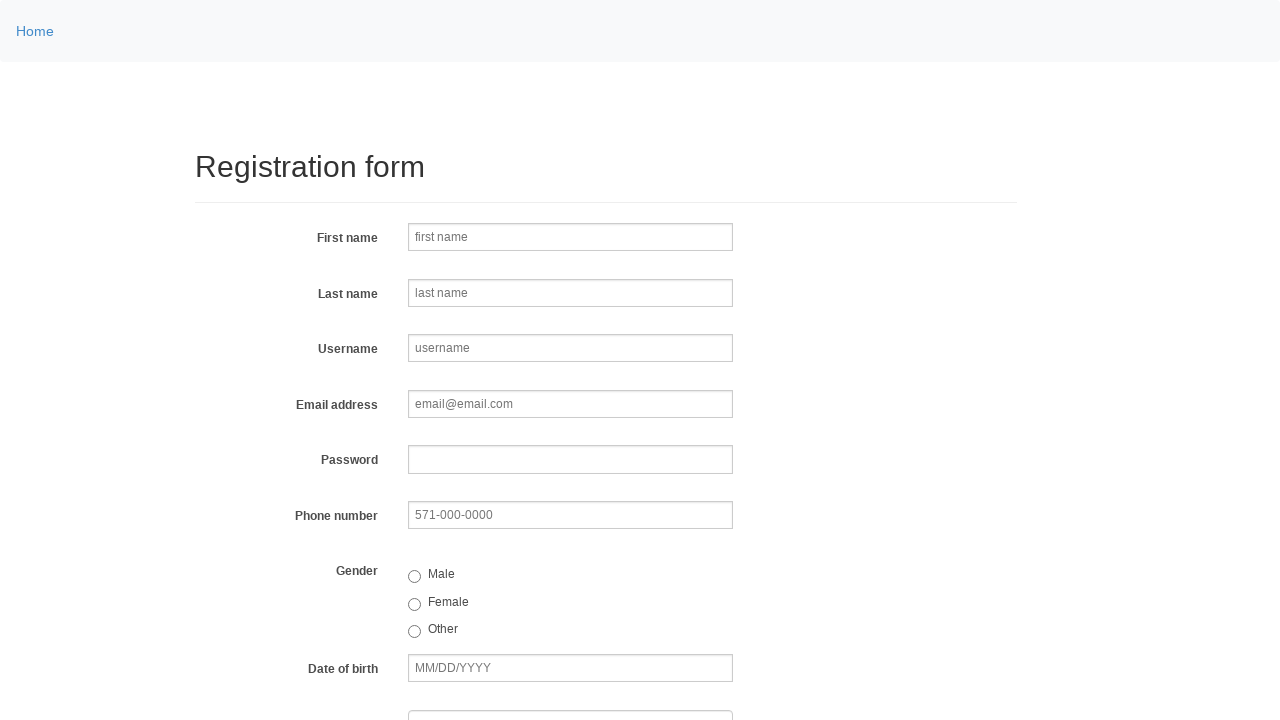

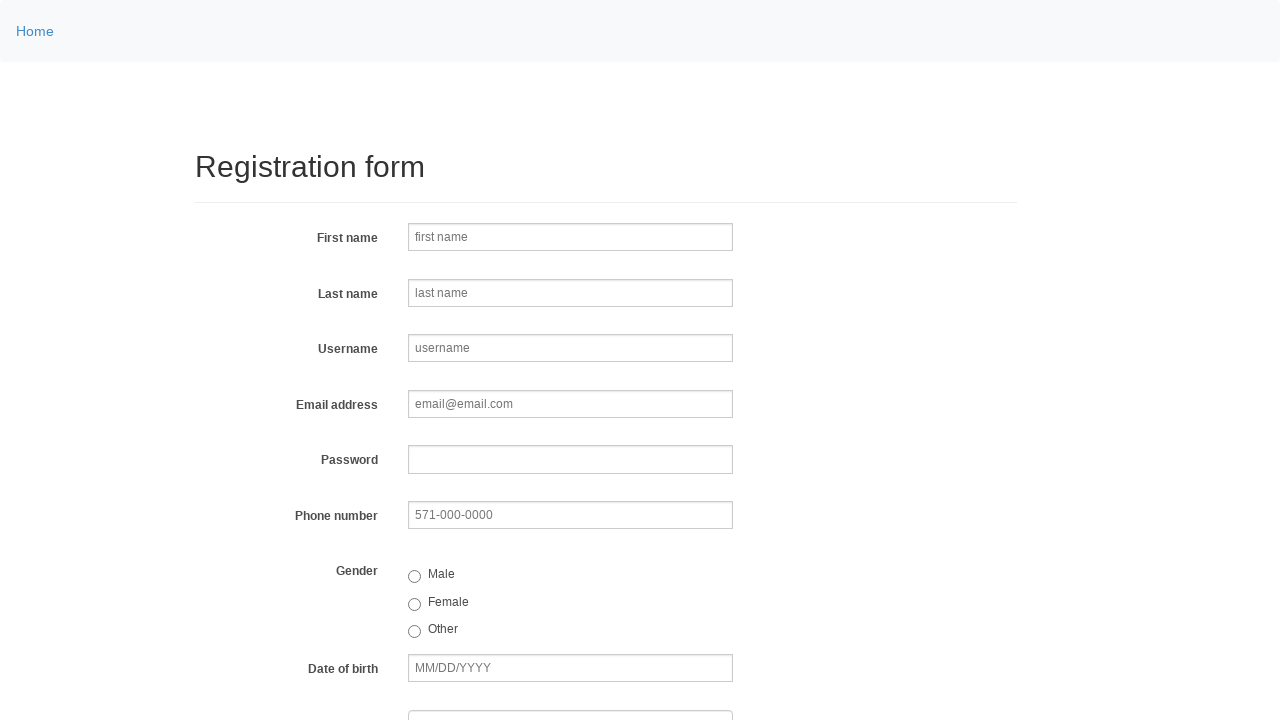